Tests the add/remove elements functionality by clicking the "Add Element" button 5 times and verifying that 5 delete buttons are created on the page.

Starting URL: http://the-internet.herokuapp.com/add_remove_elements/

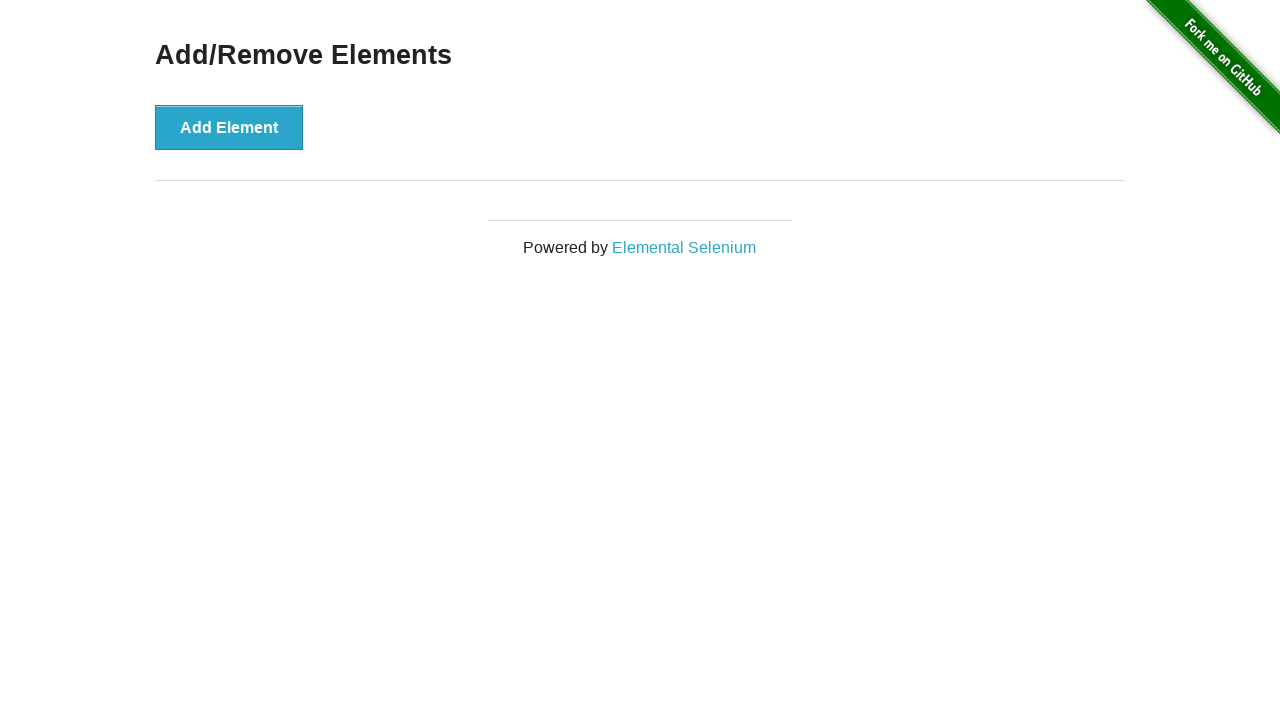

Clicked 'Add Element' button at (229, 127) on xpath=//button[contains(text(),'Add Element')]
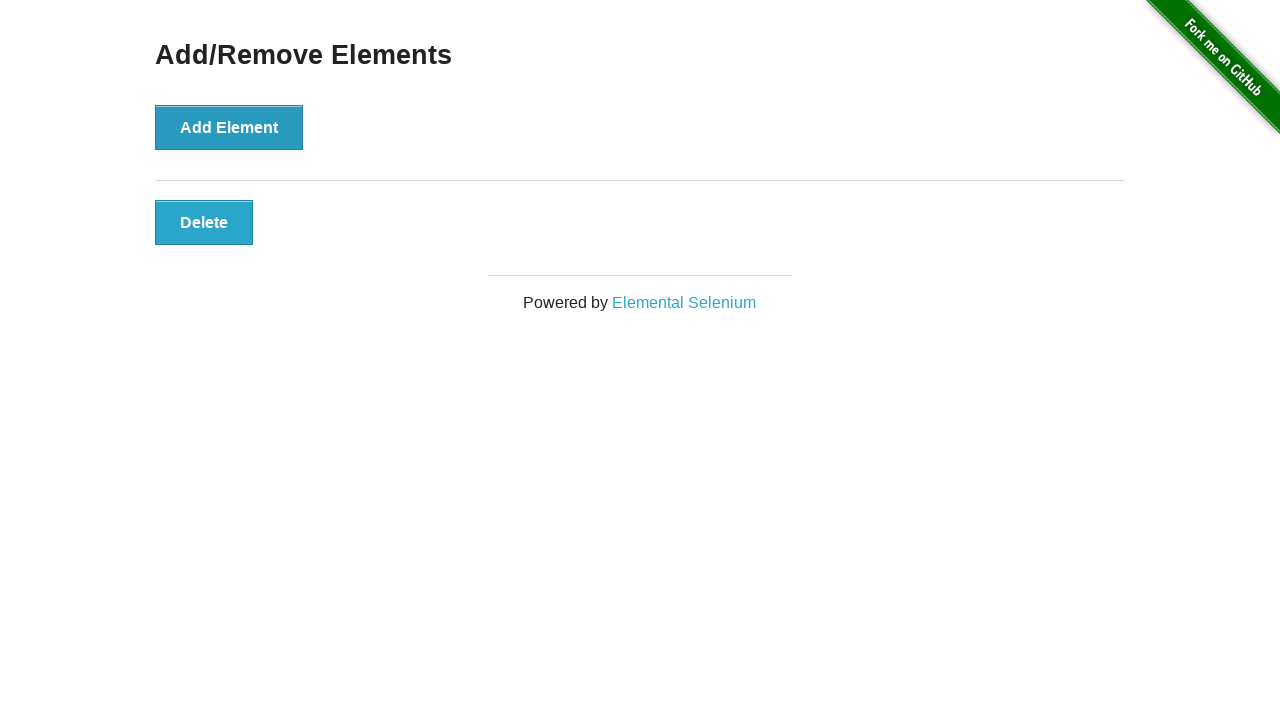

Clicked 'Add Element' button at (229, 127) on xpath=//button[contains(text(),'Add Element')]
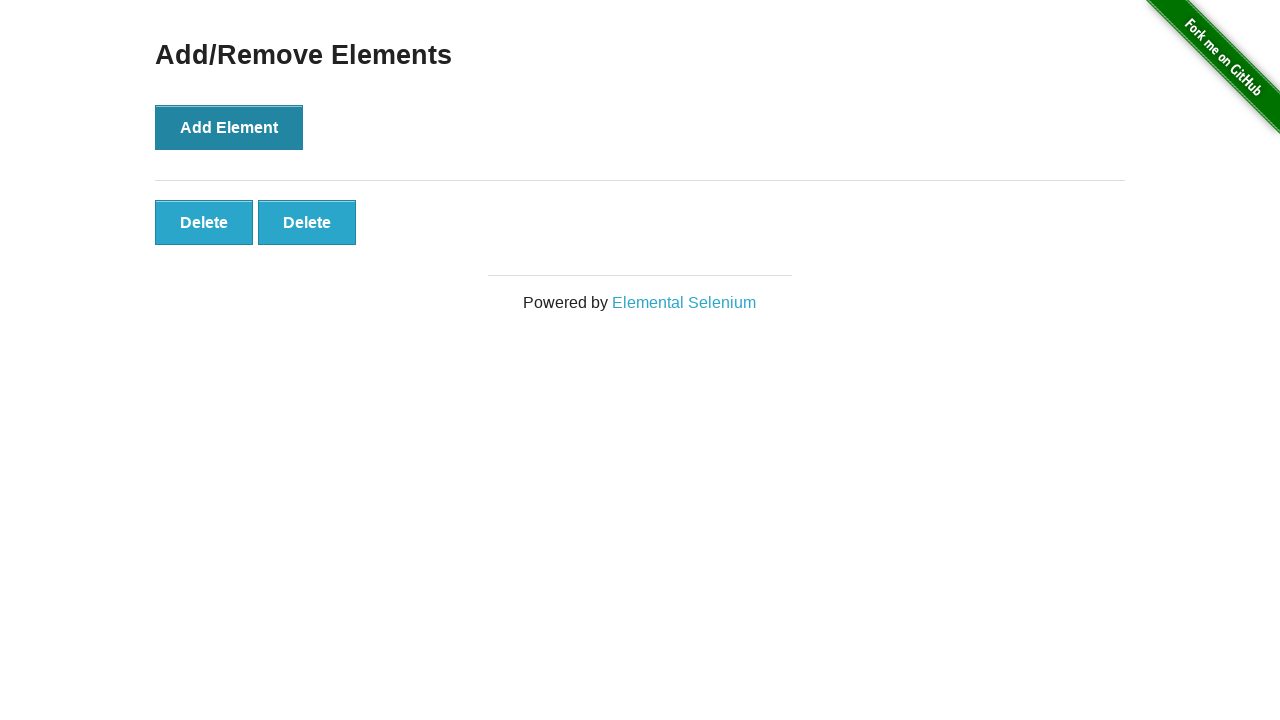

Clicked 'Add Element' button at (229, 127) on xpath=//button[contains(text(),'Add Element')]
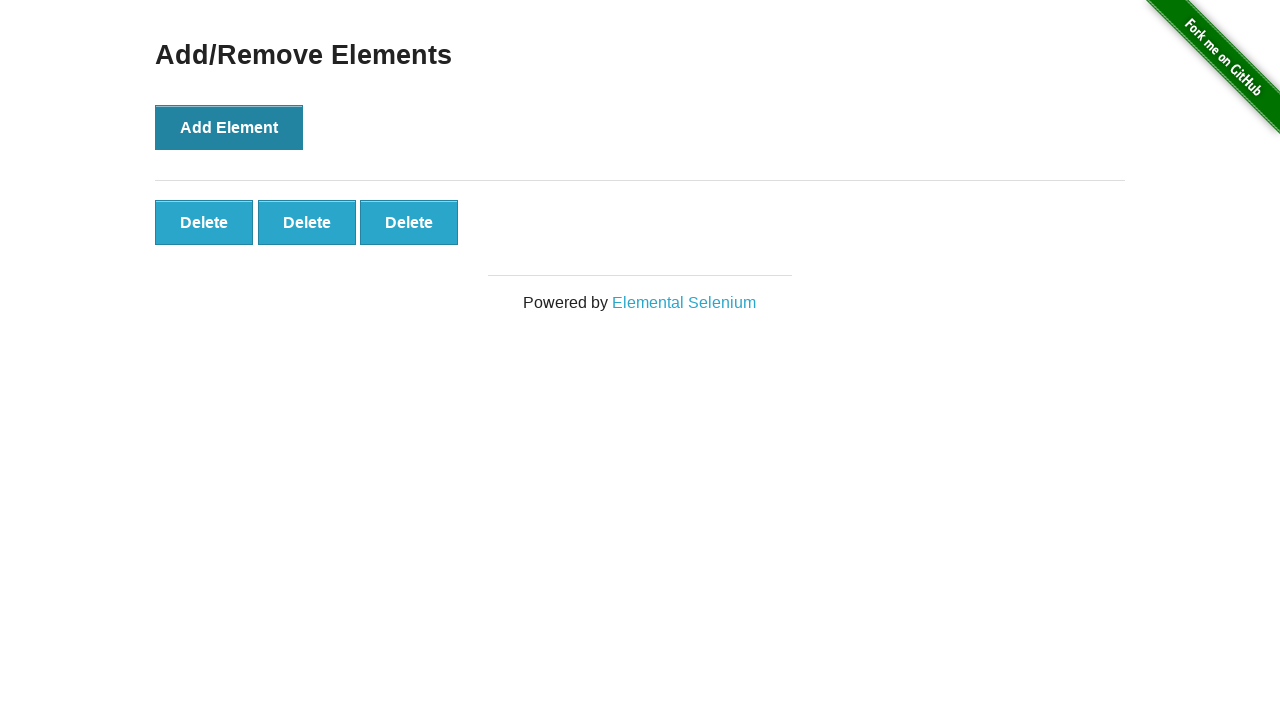

Clicked 'Add Element' button at (229, 127) on xpath=//button[contains(text(),'Add Element')]
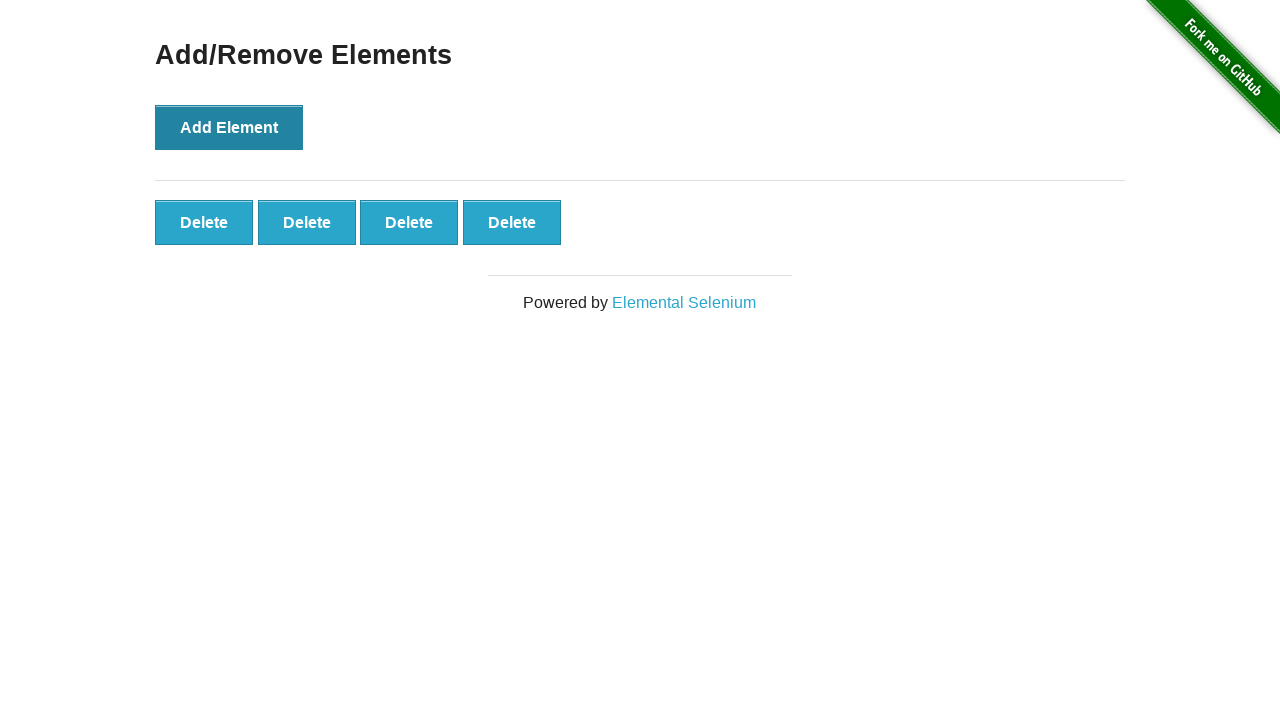

Clicked 'Add Element' button at (229, 127) on xpath=//button[contains(text(),'Add Element')]
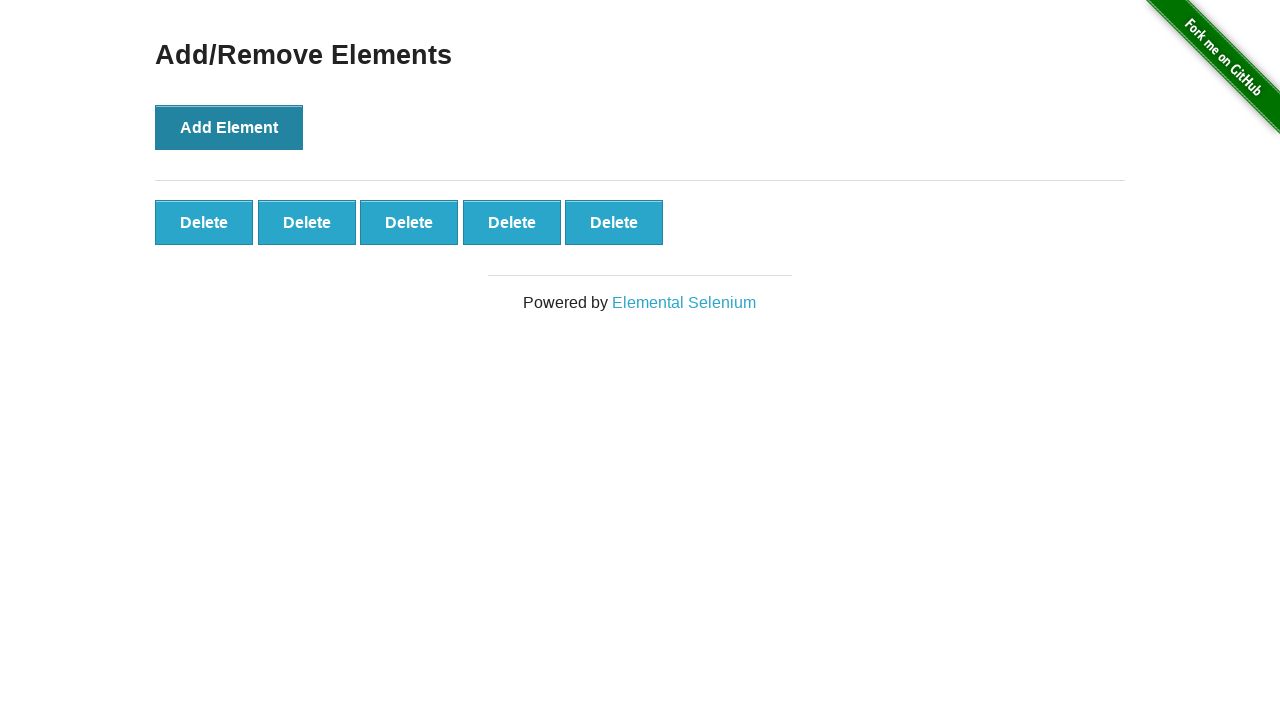

Waited for delete buttons to appear
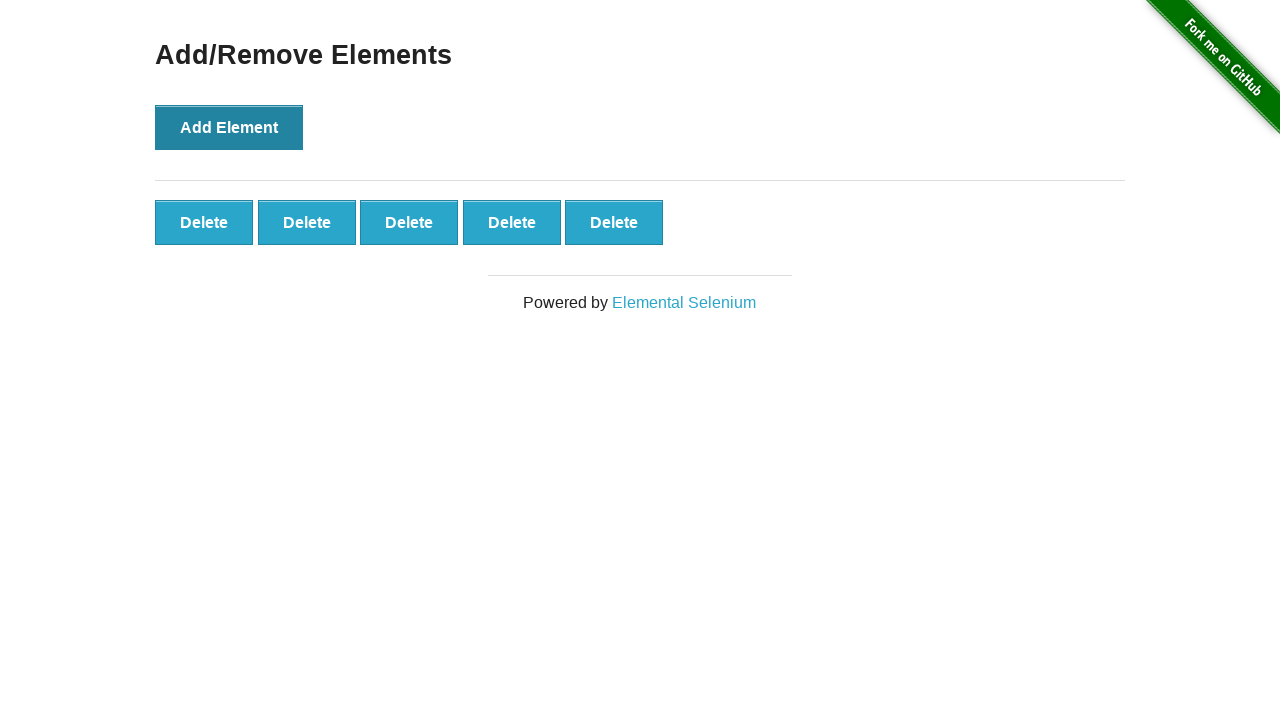

Verified that 5 delete buttons were created on the page
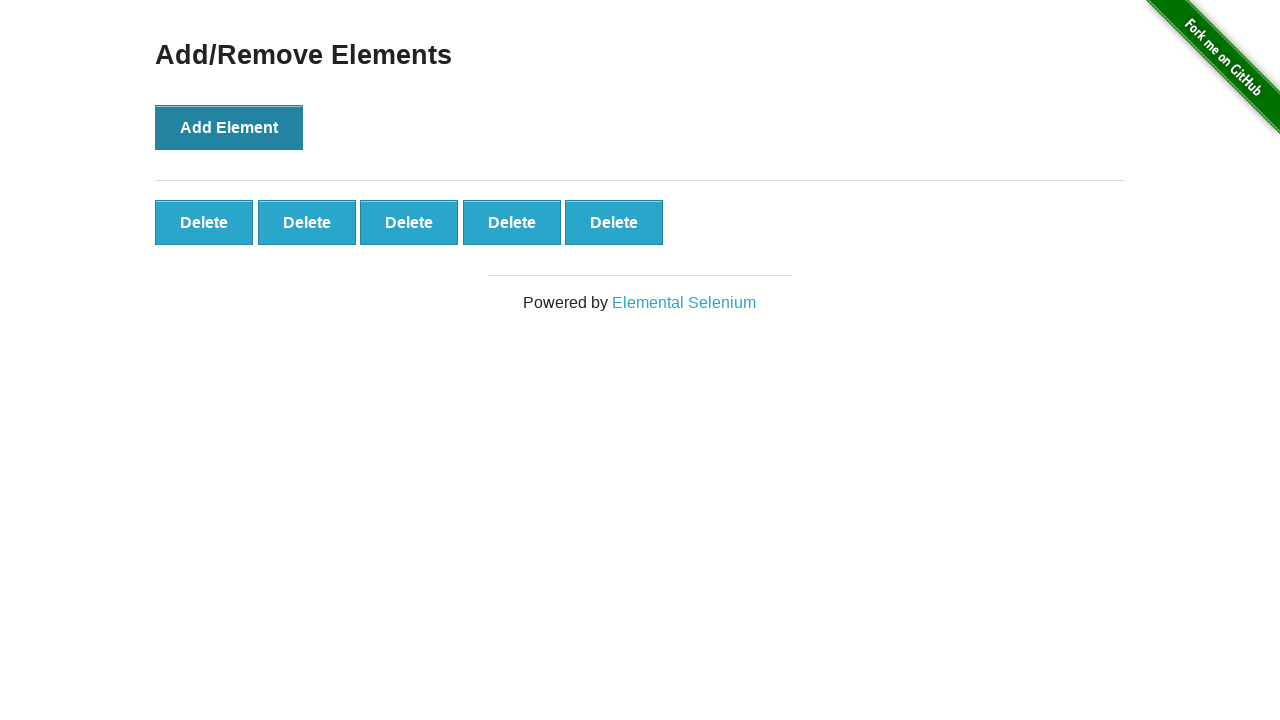

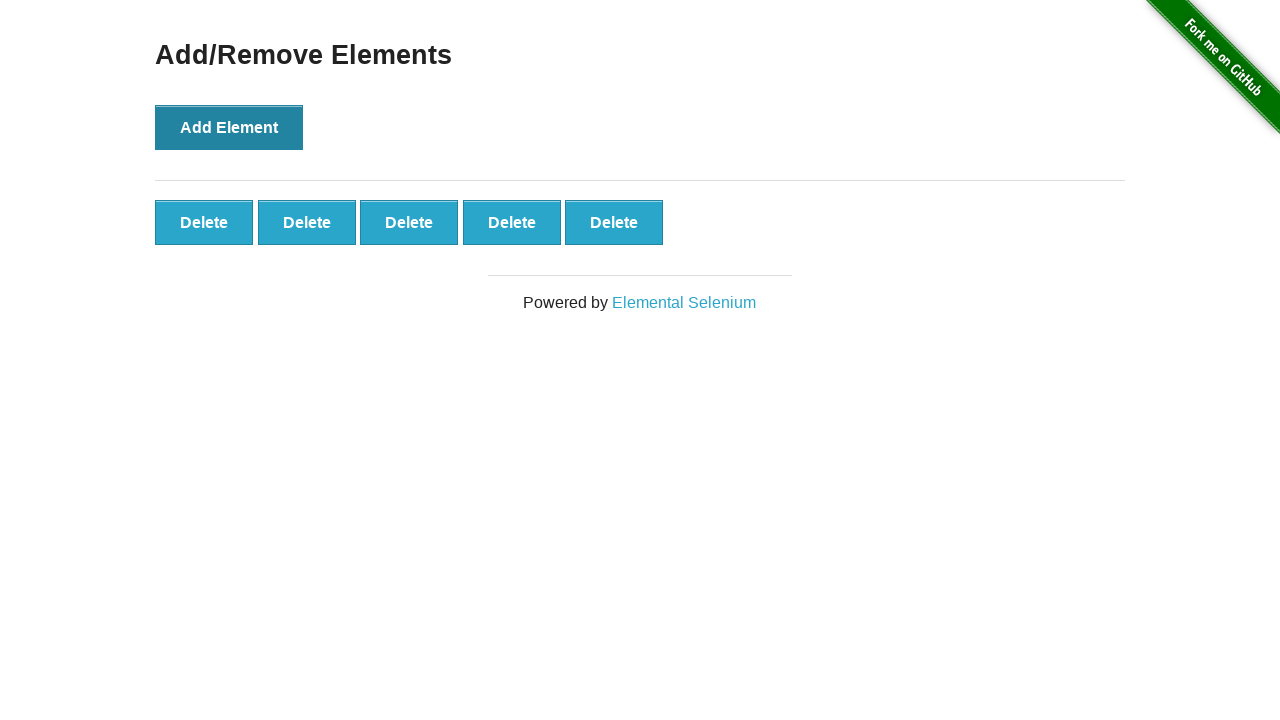